Tests dropdown selection using Playwright's built-in select_option method to select "Option 1" by visible text

Starting URL: http://the-internet.herokuapp.com/dropdown

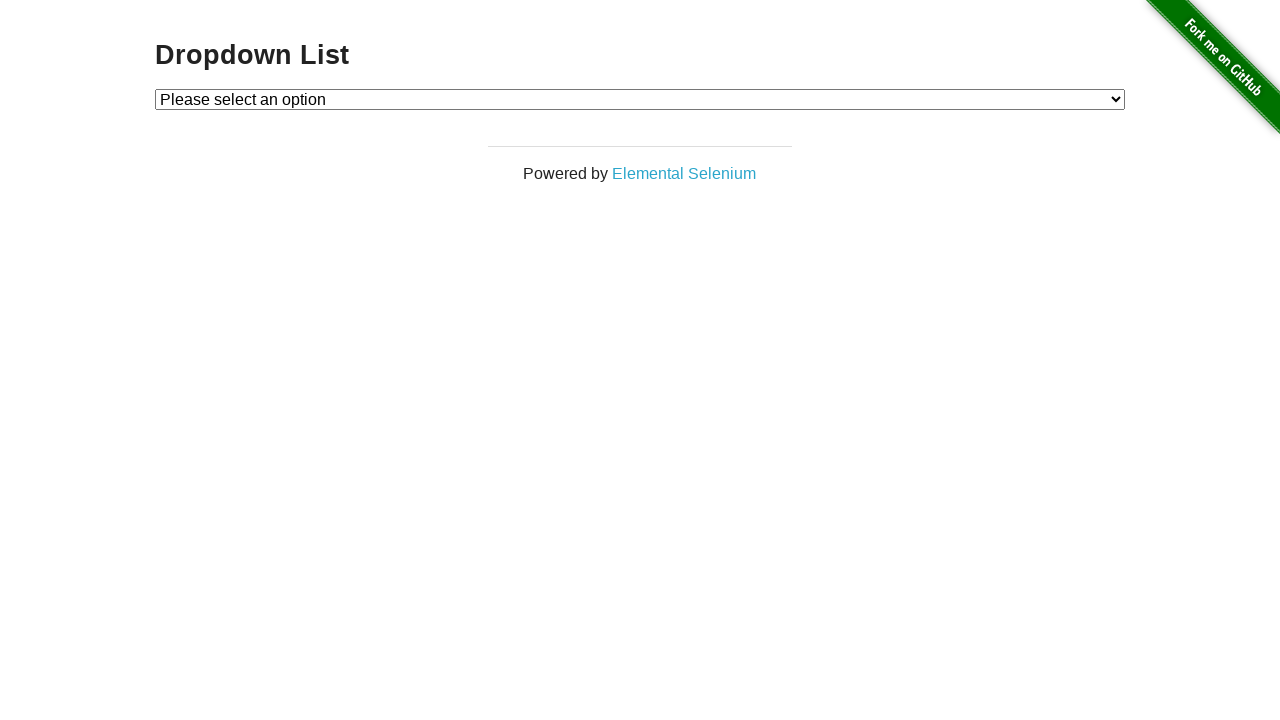

Waited for dropdown element to be present
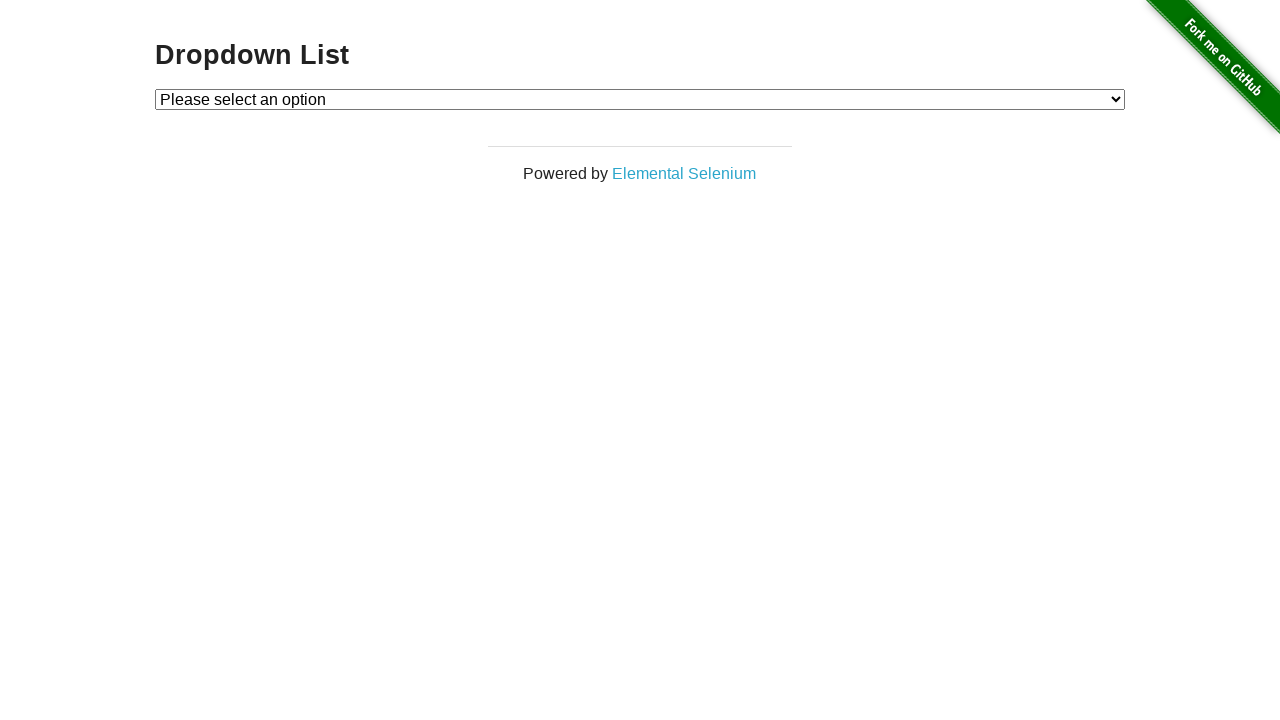

Selected 'Option 1' from dropdown using label on #dropdown
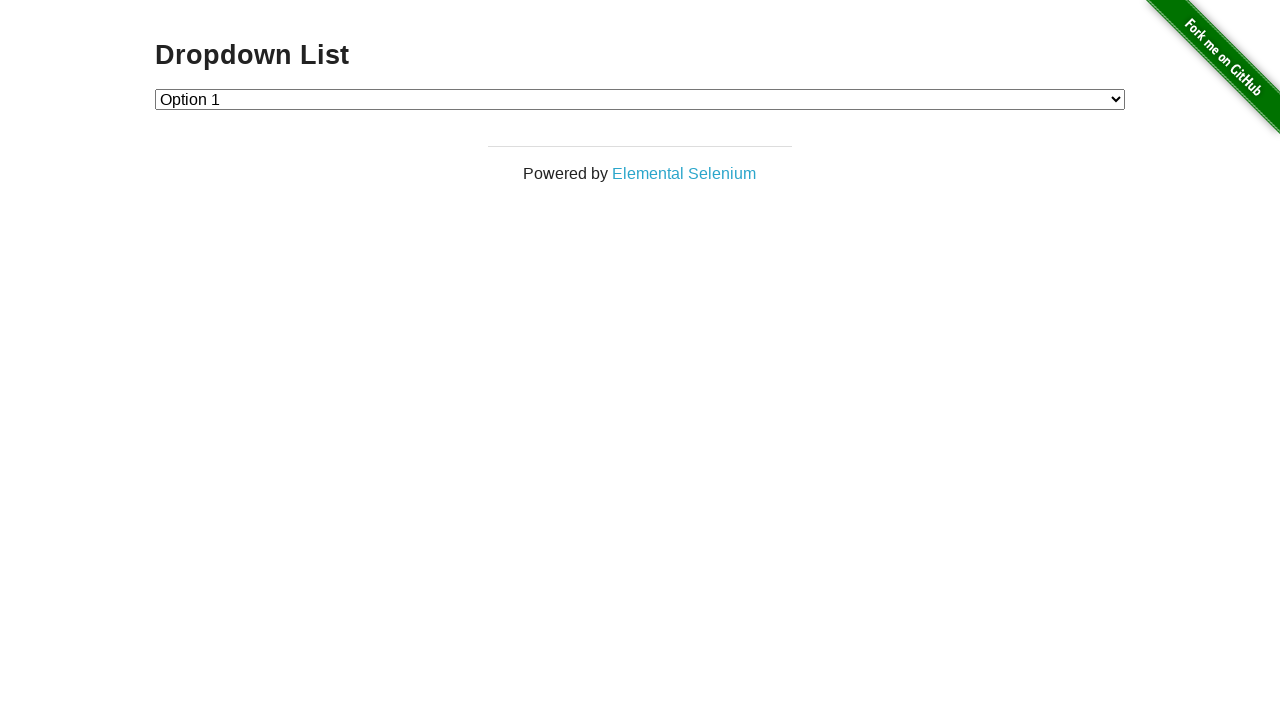

Retrieved selected option text from dropdown
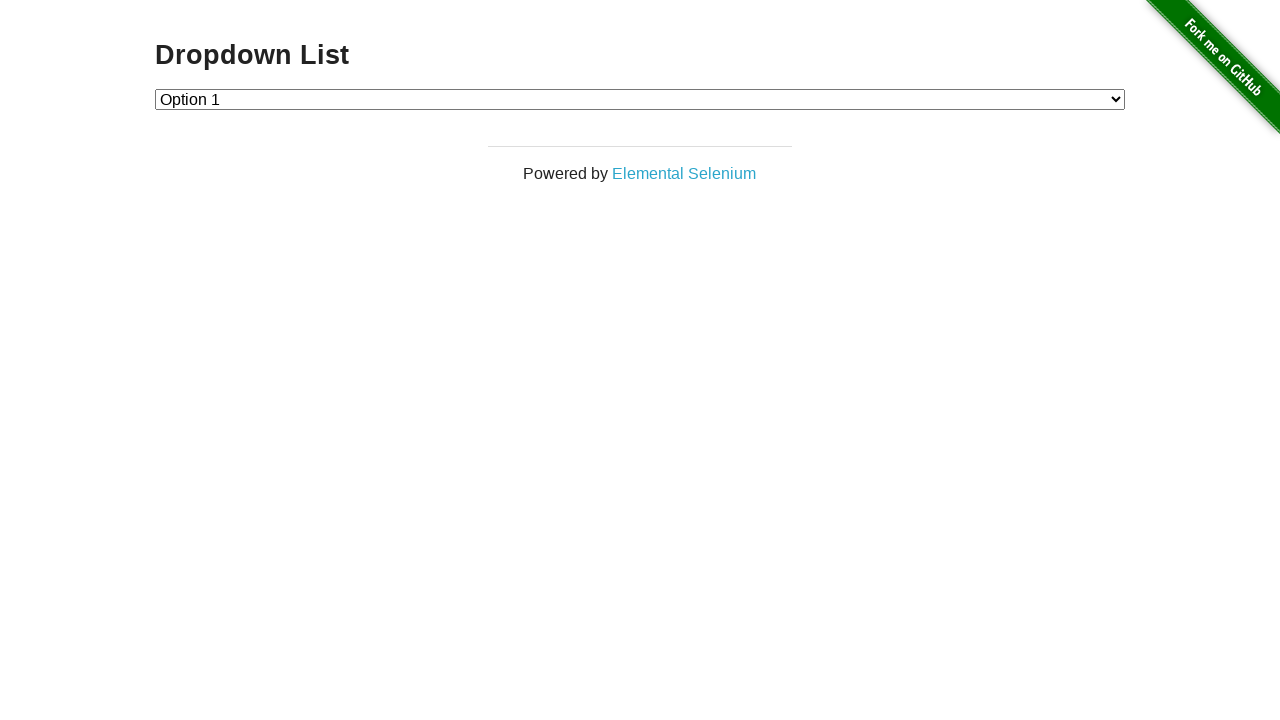

Verified that 'Option 1' is correctly selected
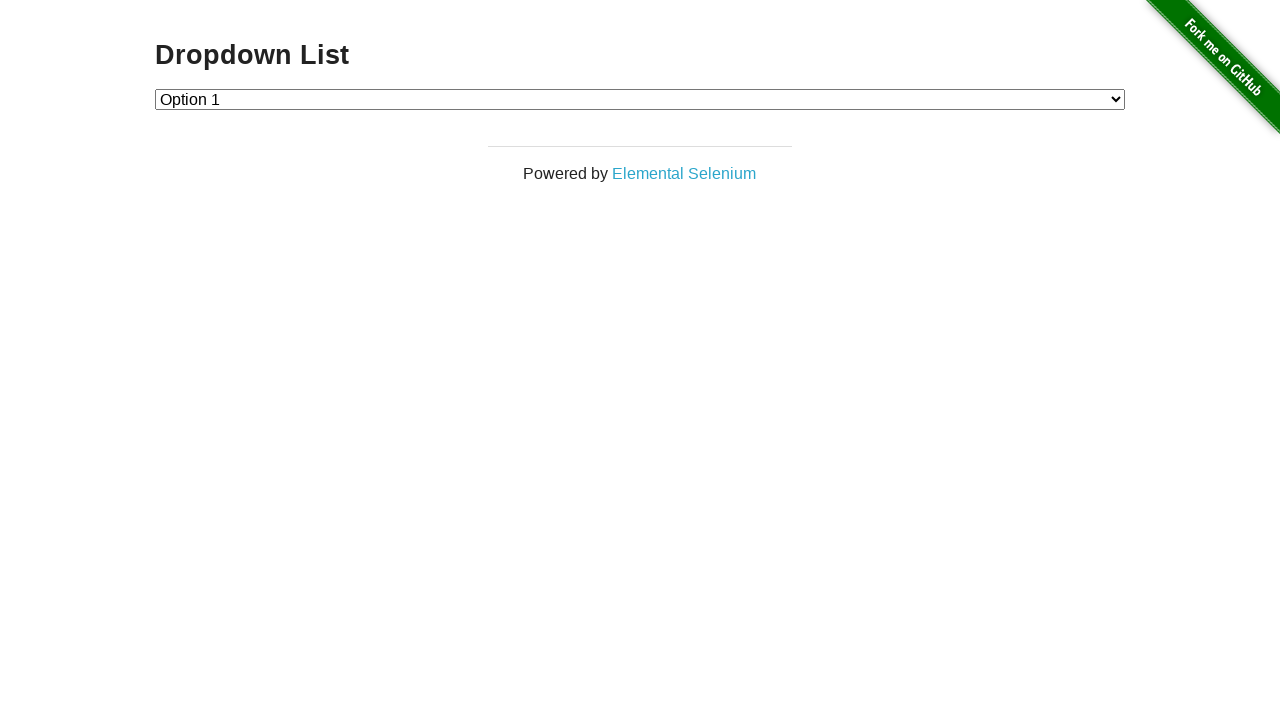

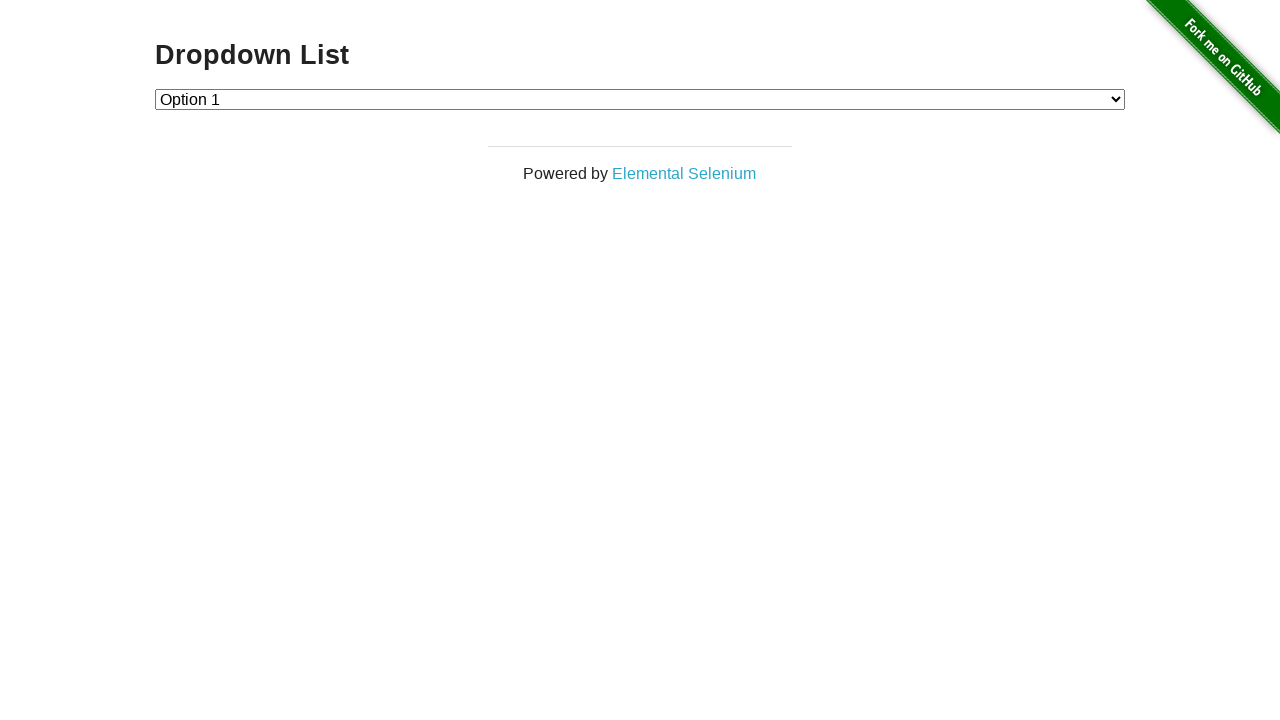